Tests a slow calculator application by setting a delay value, performing a calculation (7+8), and verifying the result equals 15

Starting URL: https://bonigarcia.dev/selenium-webdriver-java/slow-calculator.html

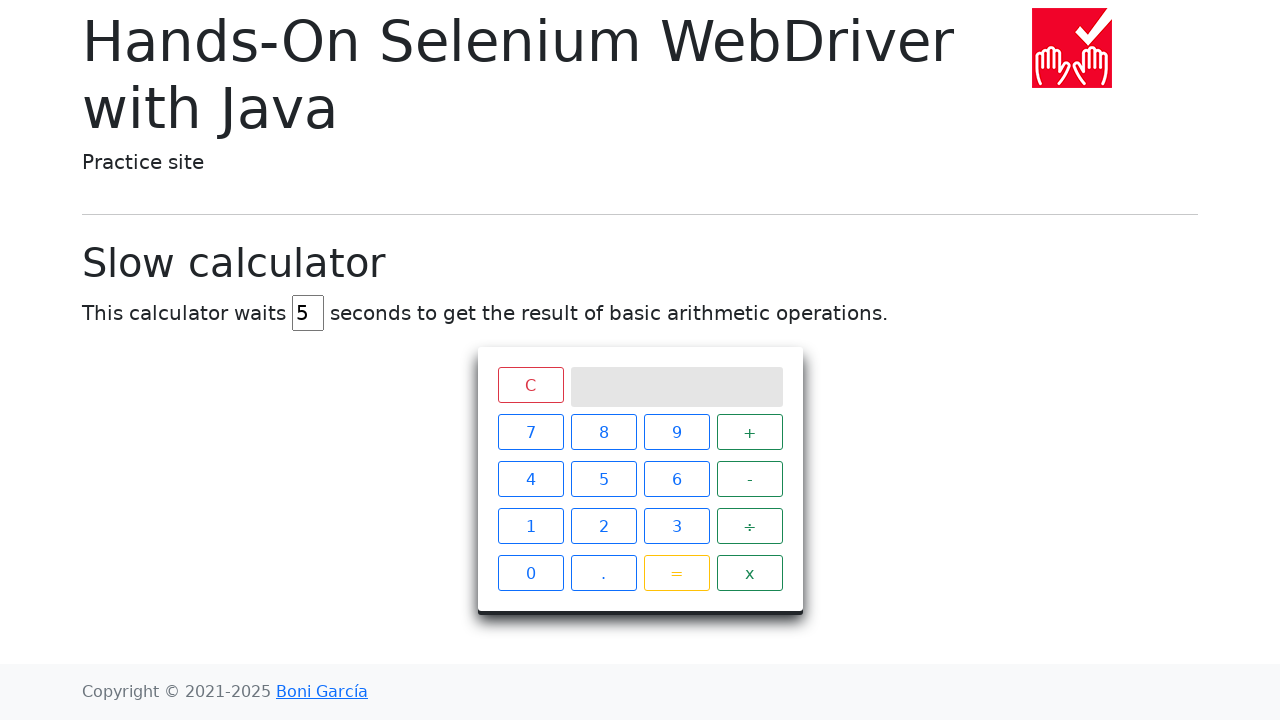

Cleared the delay input field on input#delay
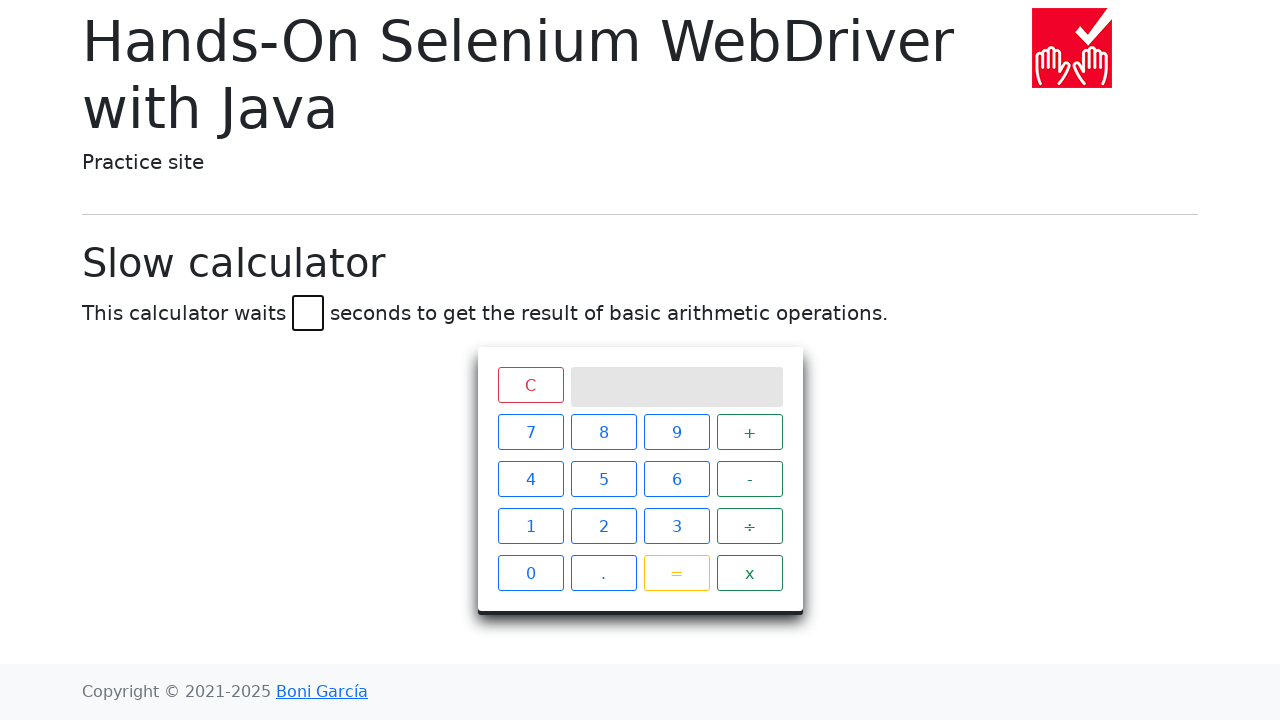

Set delay value to 45 seconds on input#delay
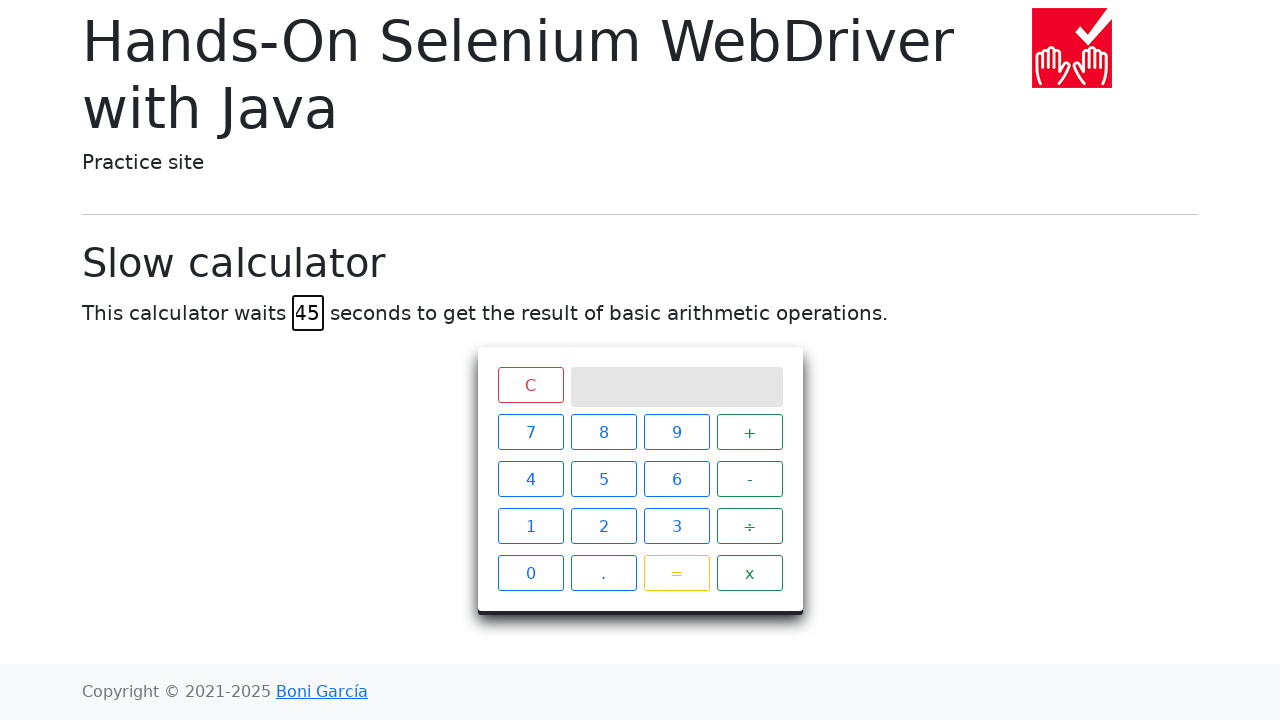

Clicked number 7 at (530, 432) on xpath=//span[text()="7"]
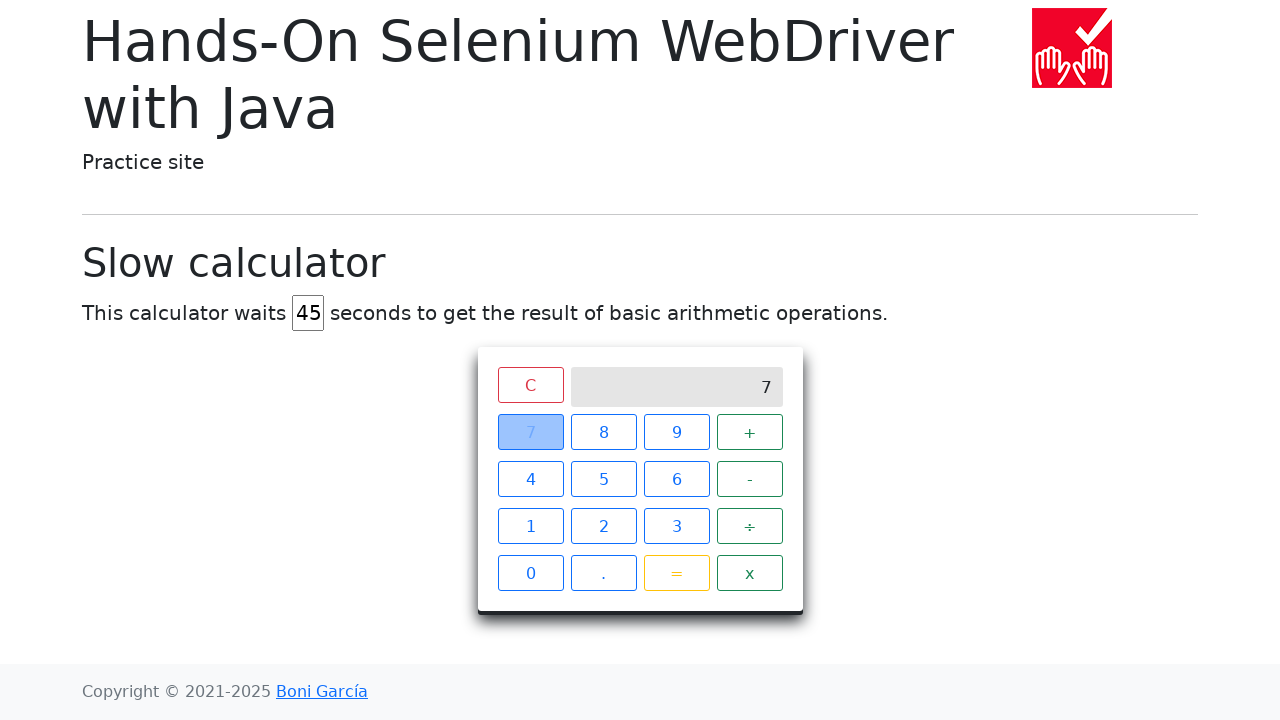

Clicked plus operator at (750, 432) on xpath=//span[text()="+"]
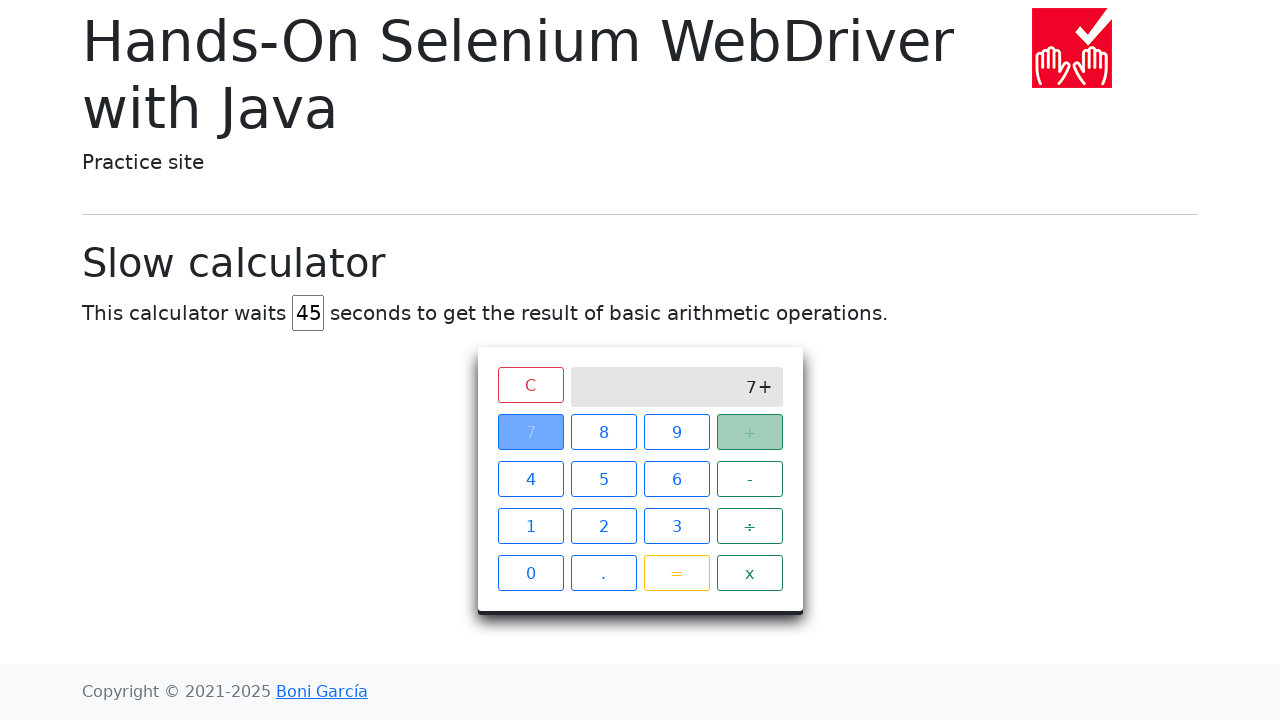

Clicked number 8 at (604, 432) on xpath=//span[text()="8"]
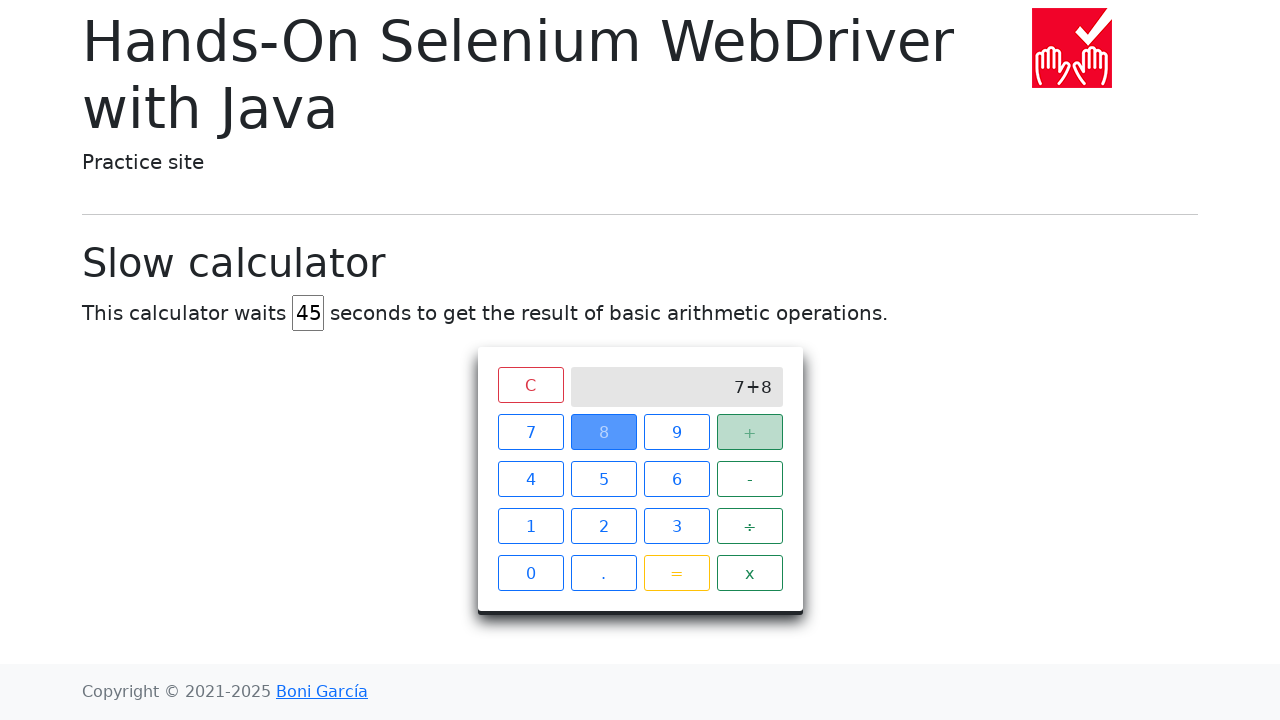

Clicked equals button at (676, 573) on xpath=//span[text()="="]
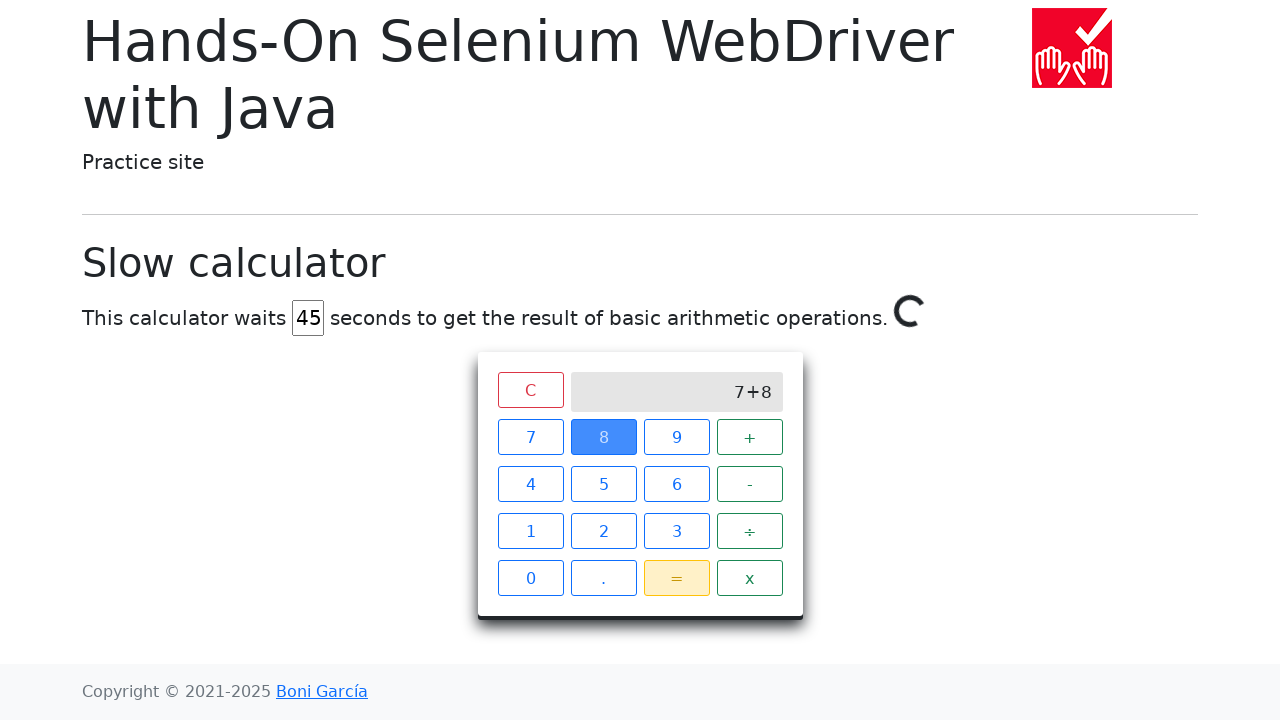

Waited for calculator result to display 15
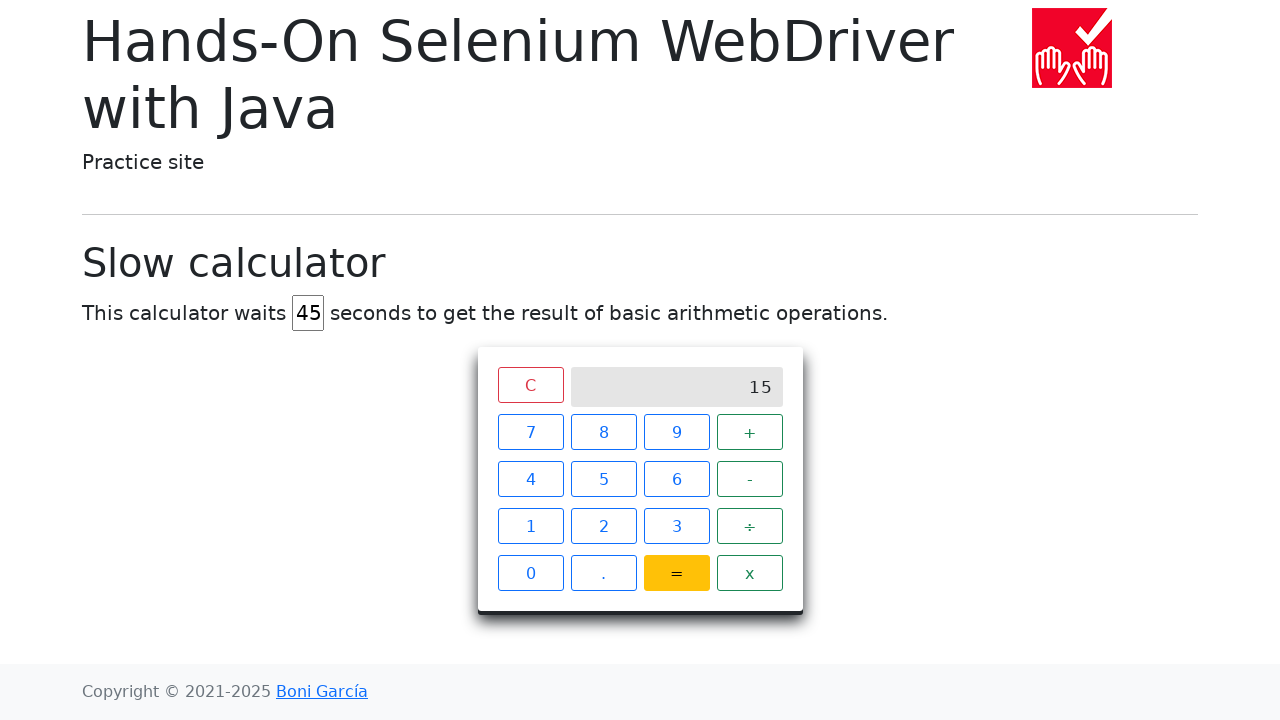

Retrieved the result from calculator screen
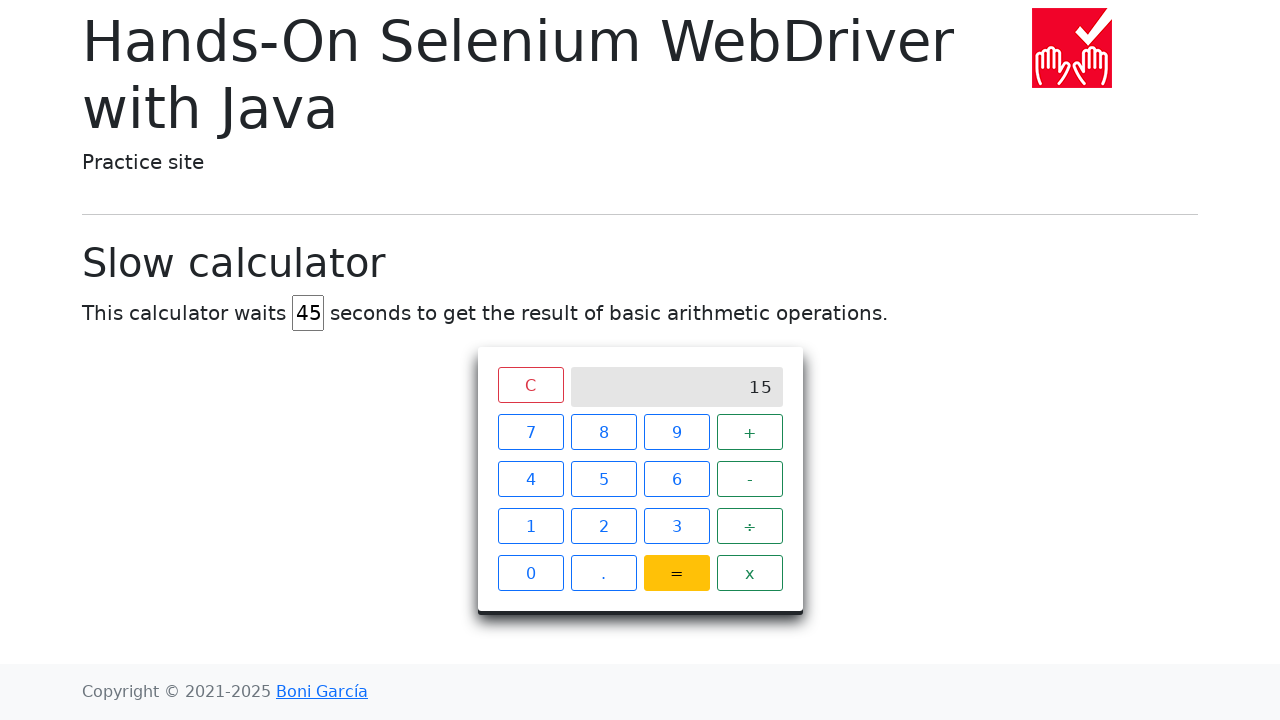

Verified that result equals 15
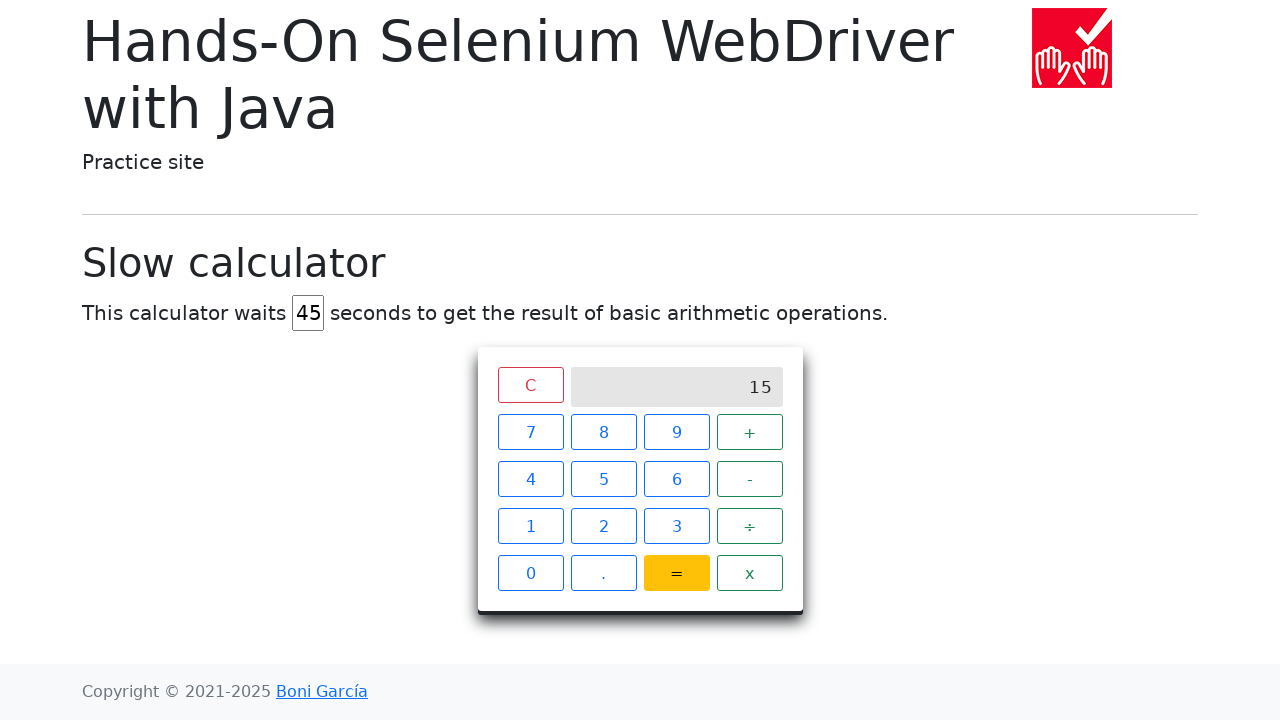

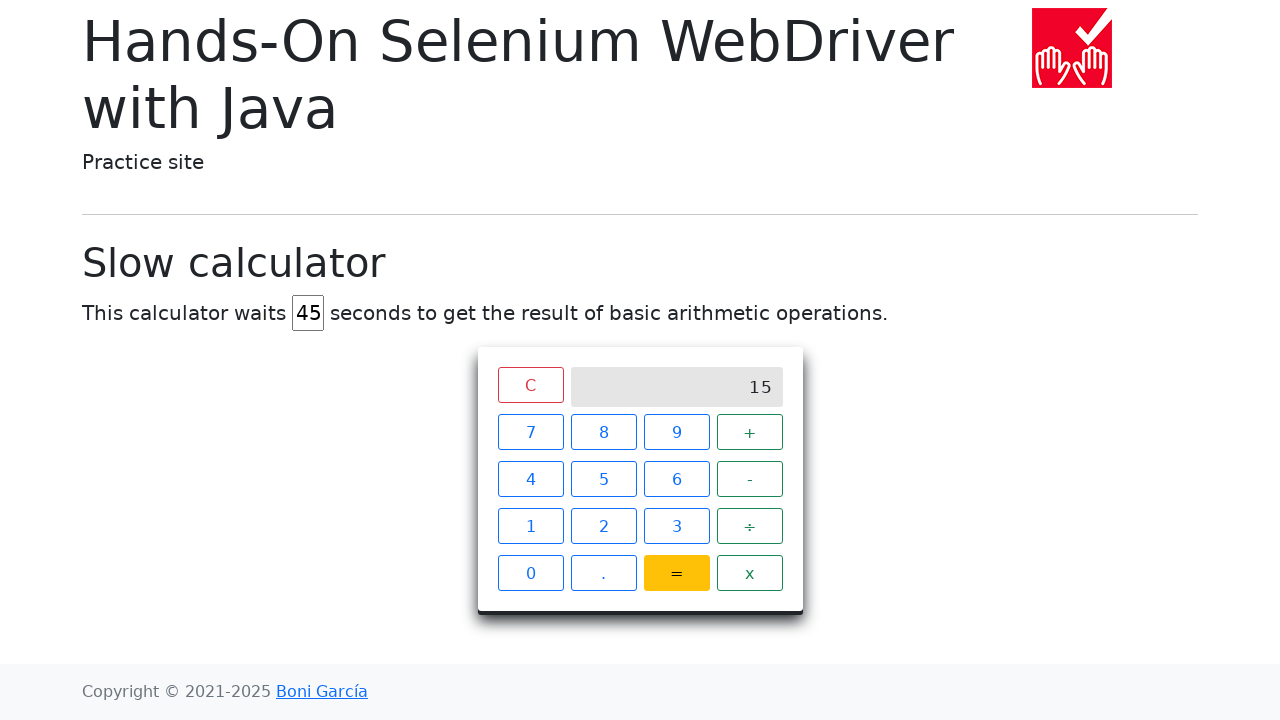